Tests drag and drop functionality by dragging a draggable element and dropping it onto a droppable target area on the jQuery UI demo page

Starting URL: https://jqueryui.com/resources/demos/droppable/default.html

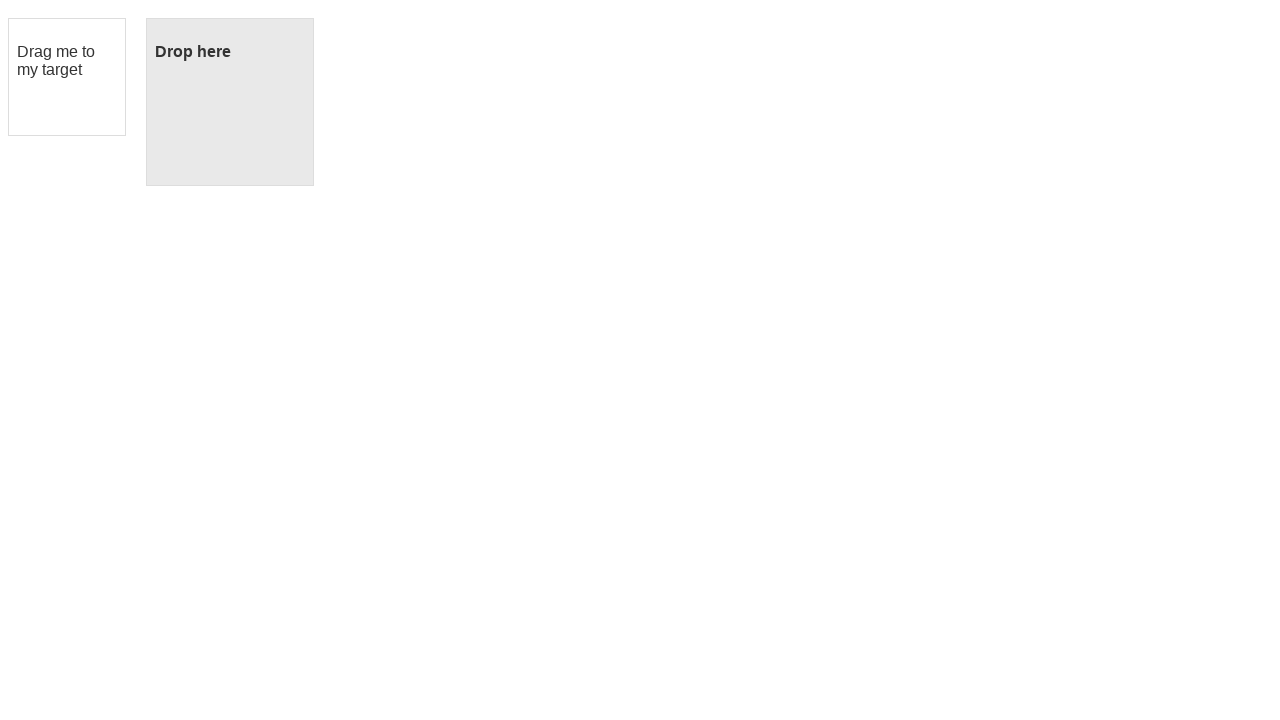

Located the draggable element with id 'draggable'
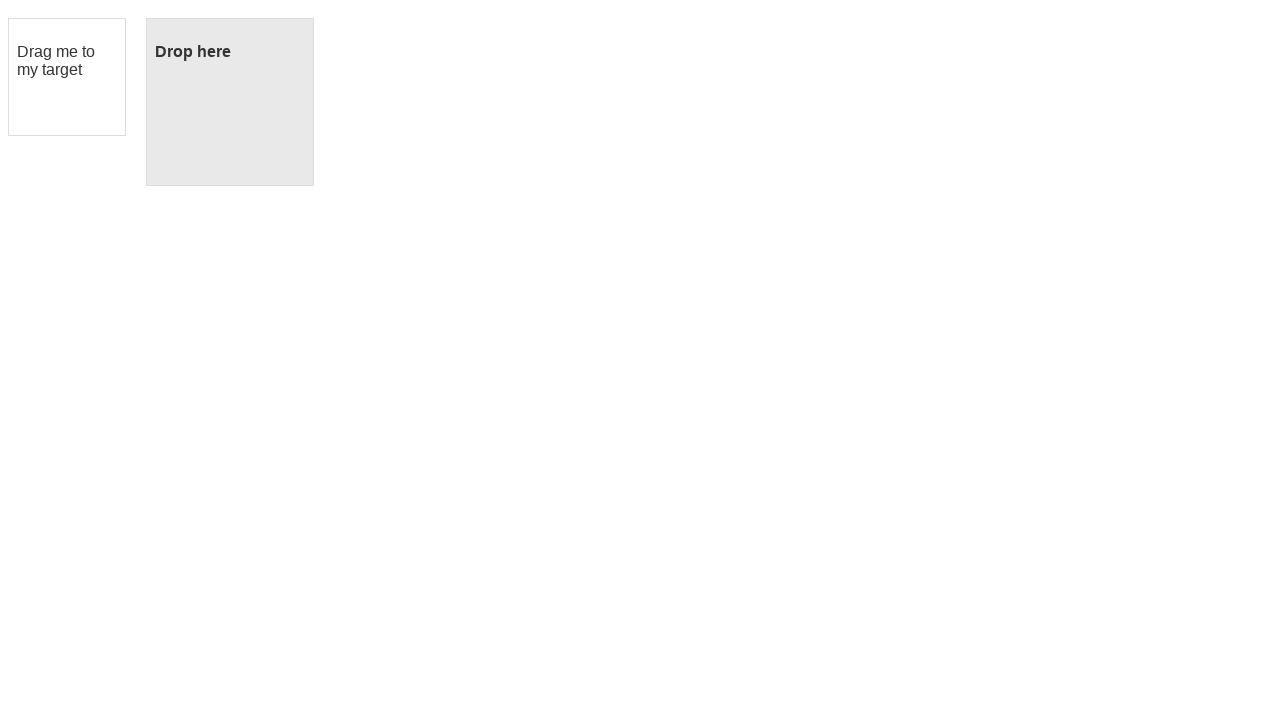

Located the droppable target element with id 'droppable'
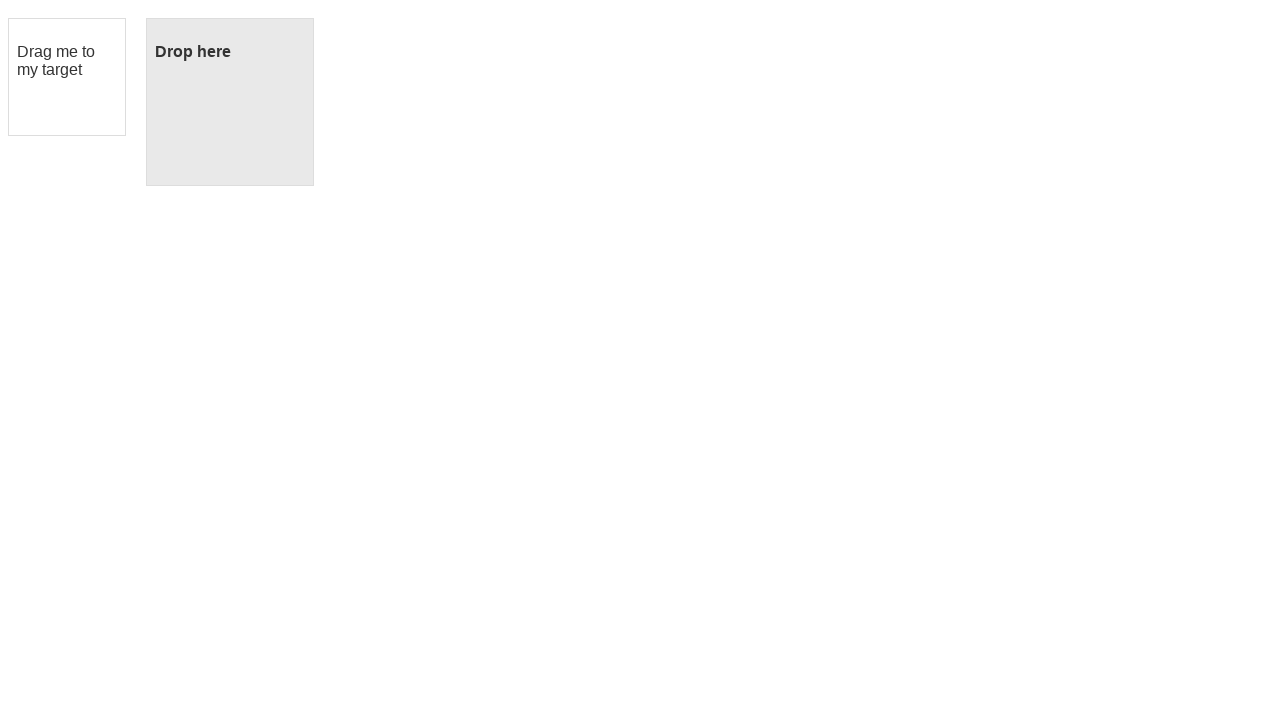

Dragged the draggable element onto the droppable target area at (230, 102)
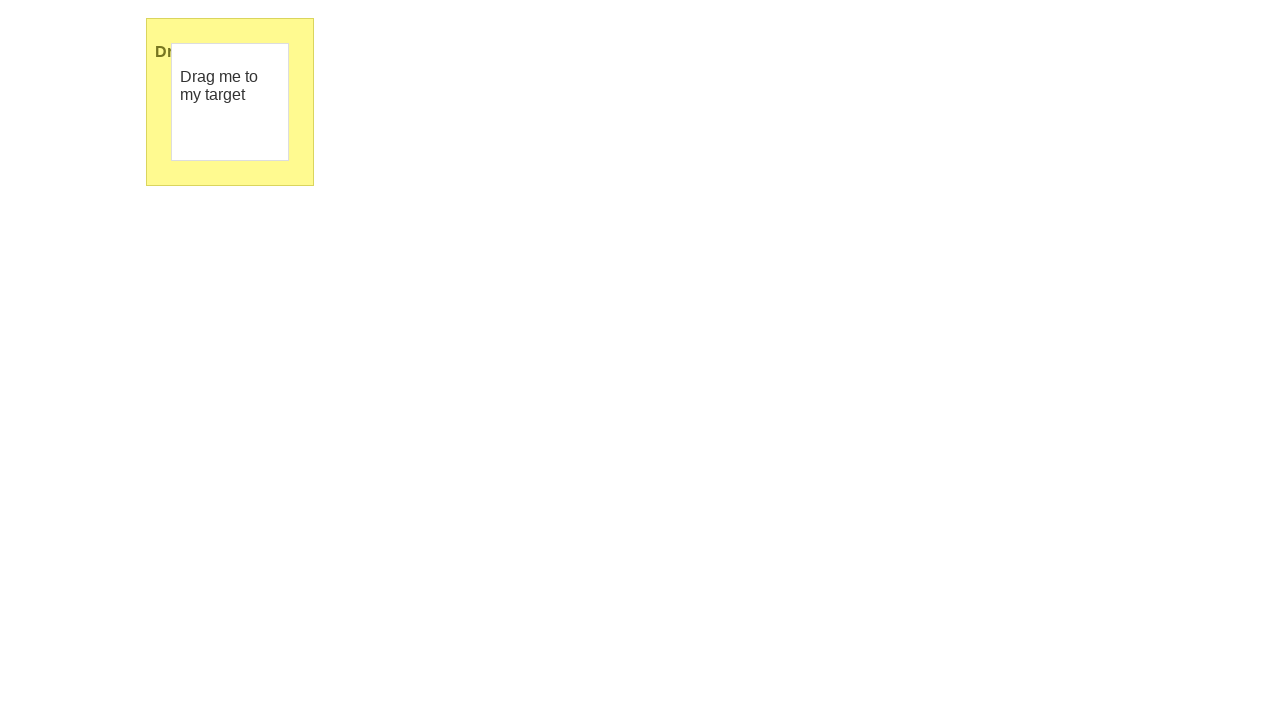

Verified that the droppable element received the ui-state-highlight class after the drop
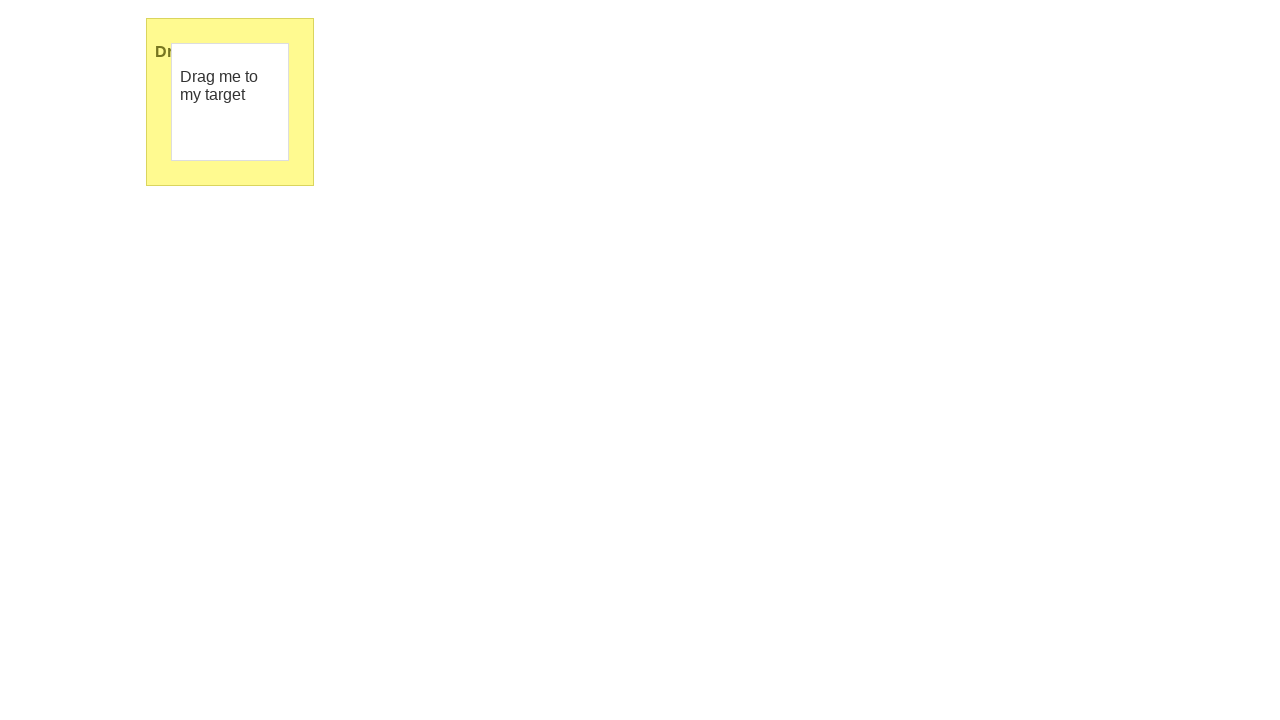

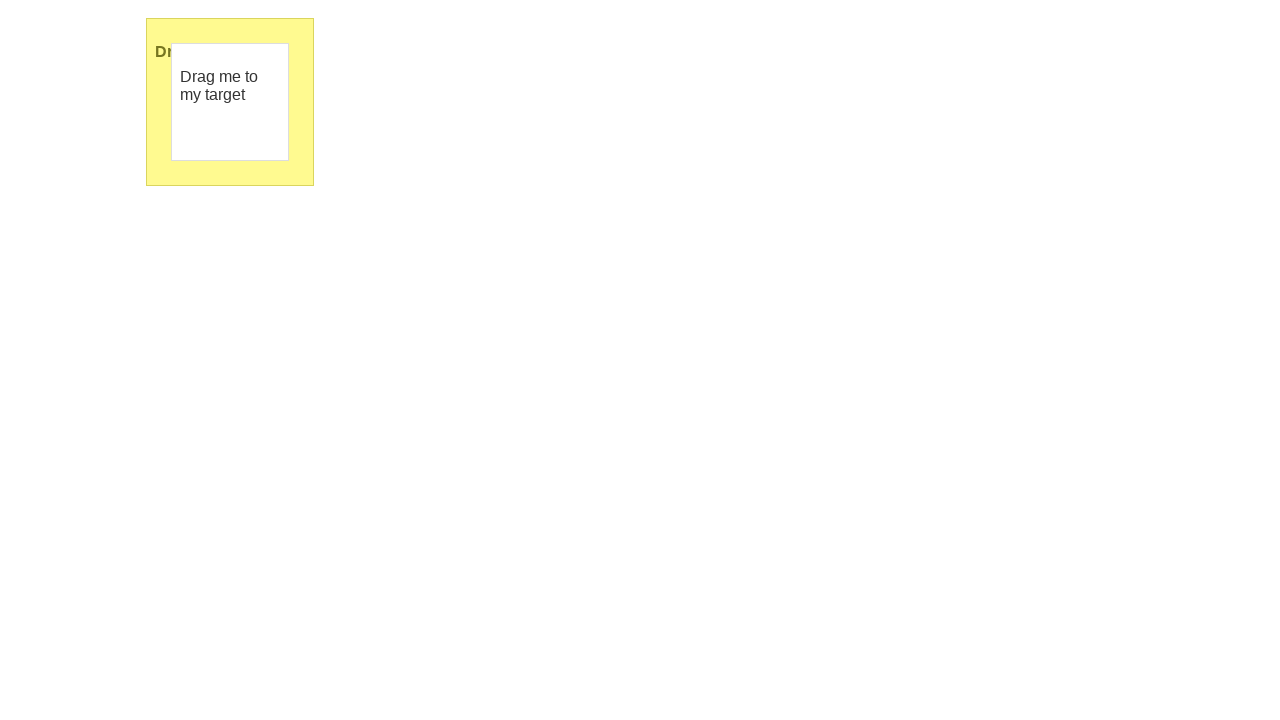